Tests the customer login button navigation by clicking it and verifying the URL changes

Starting URL: https://www.globalsqa.com/angularJs-protractor/BankingProject/#/login

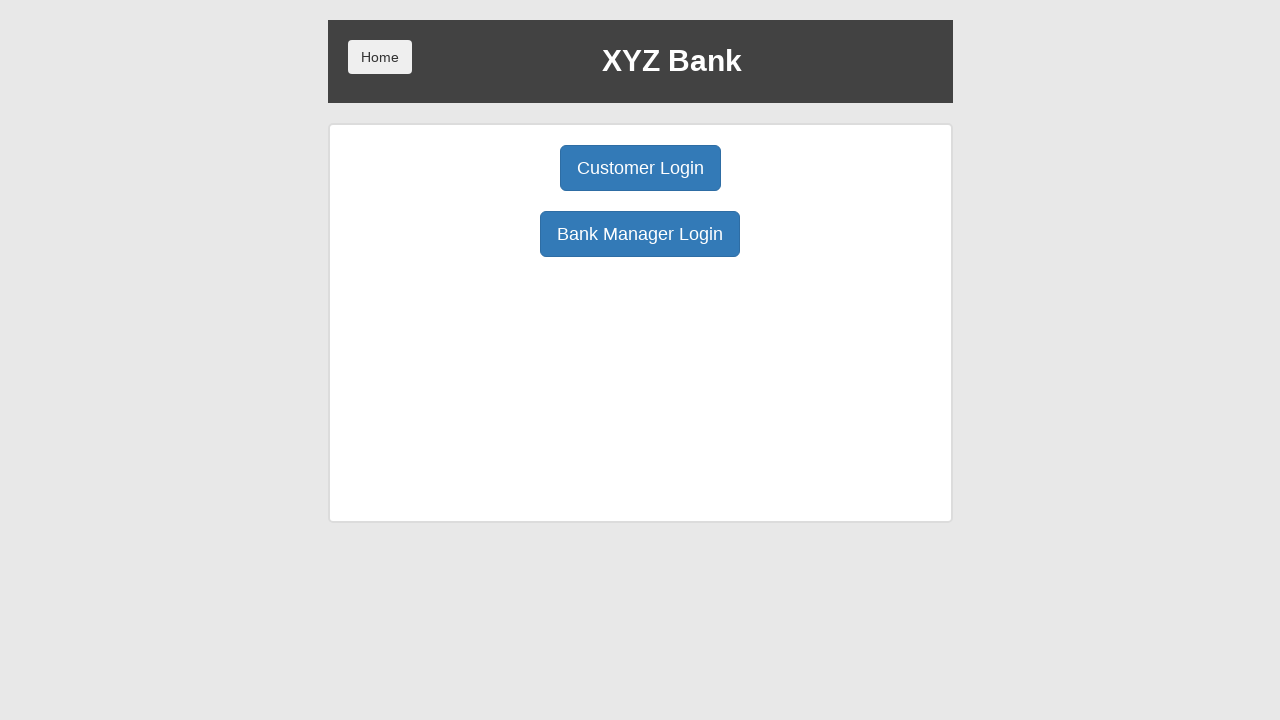

Clicked the Customer Login button at (640, 168) on xpath=//button[@ng-click='customer()']
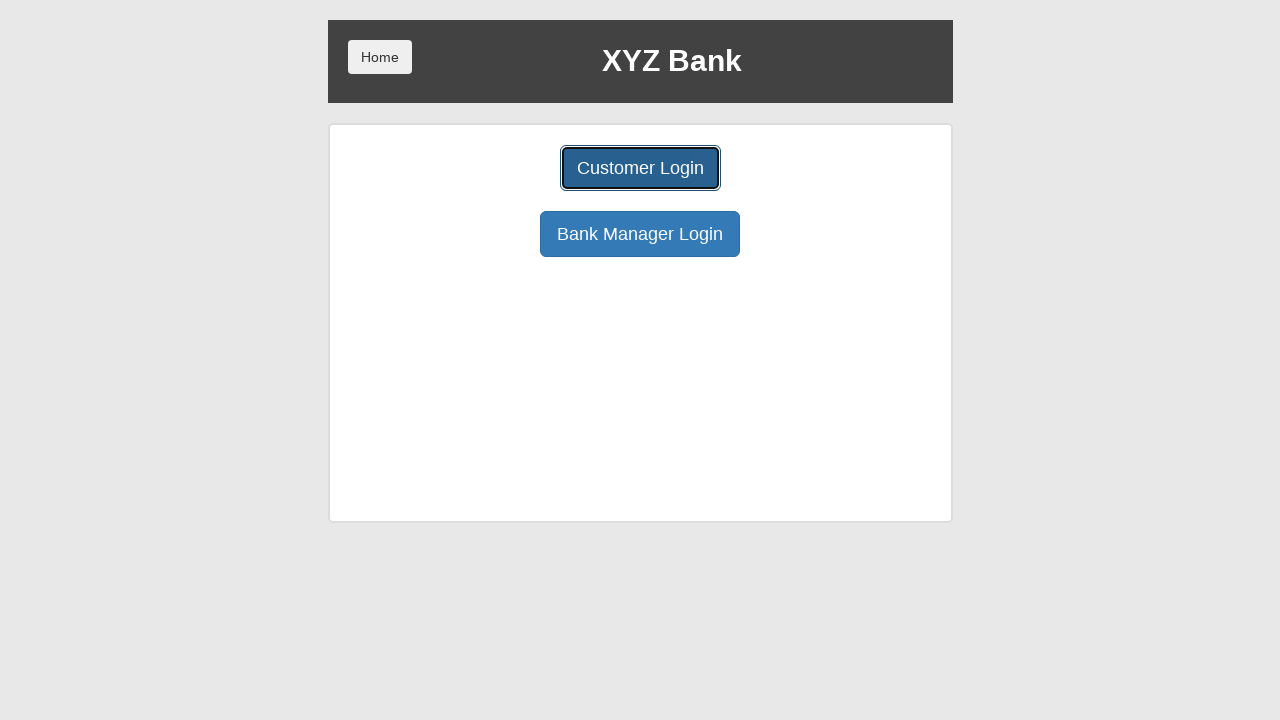

URL changed to customer login page, confirming navigation
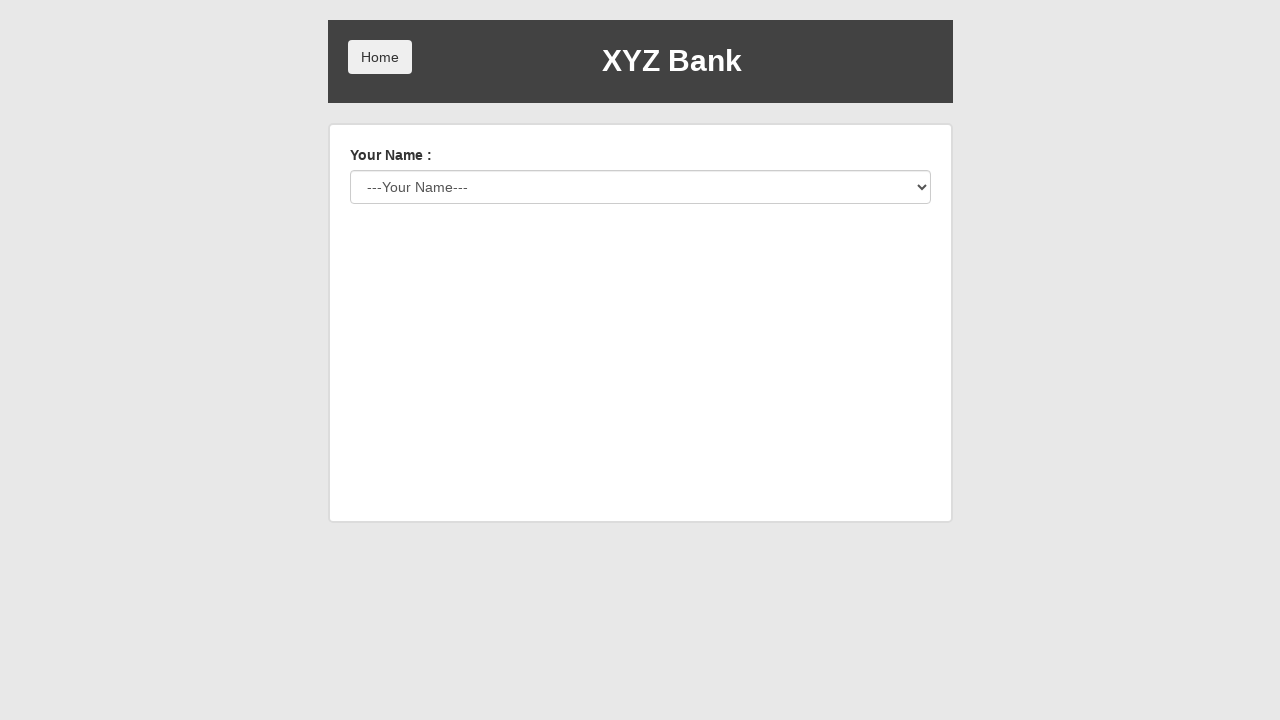

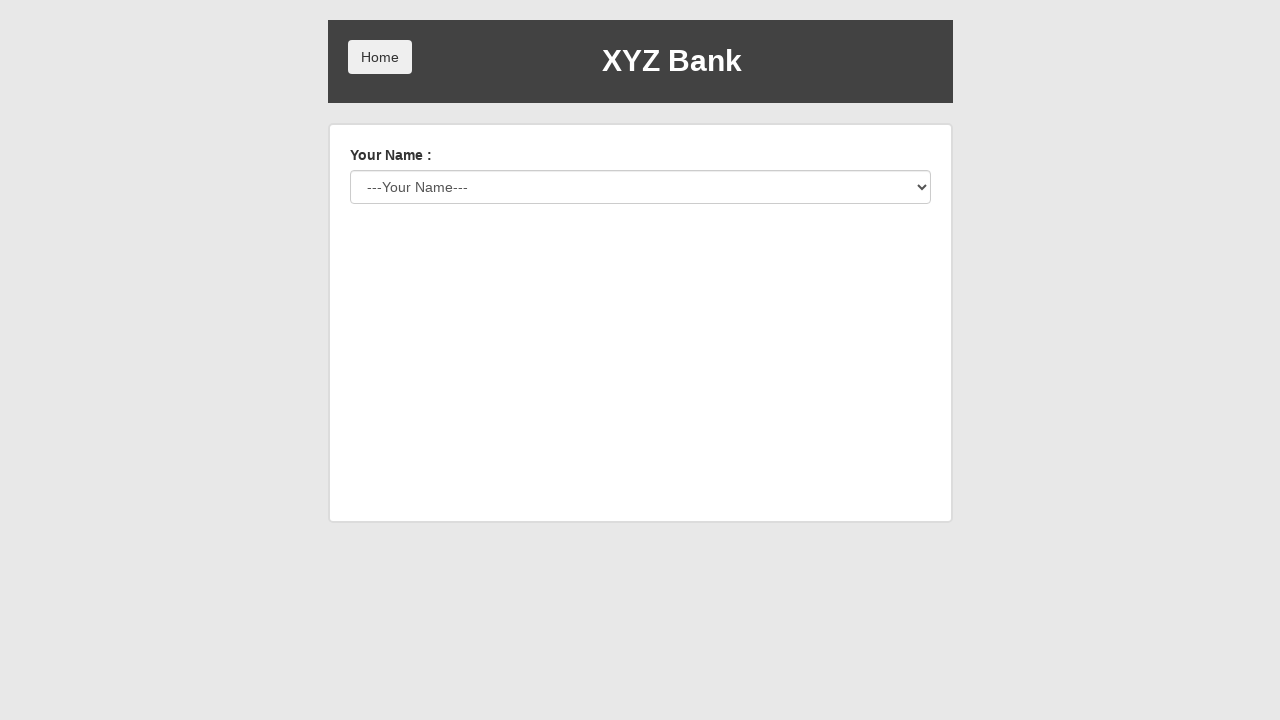